Tests link functionality on a practice automation page by clicking multiple links in the footer section to open them in new tabs, then switching between tabs to verify they opened correctly.

Starting URL: https://rahulshettyacademy.com/AutomationPractice/

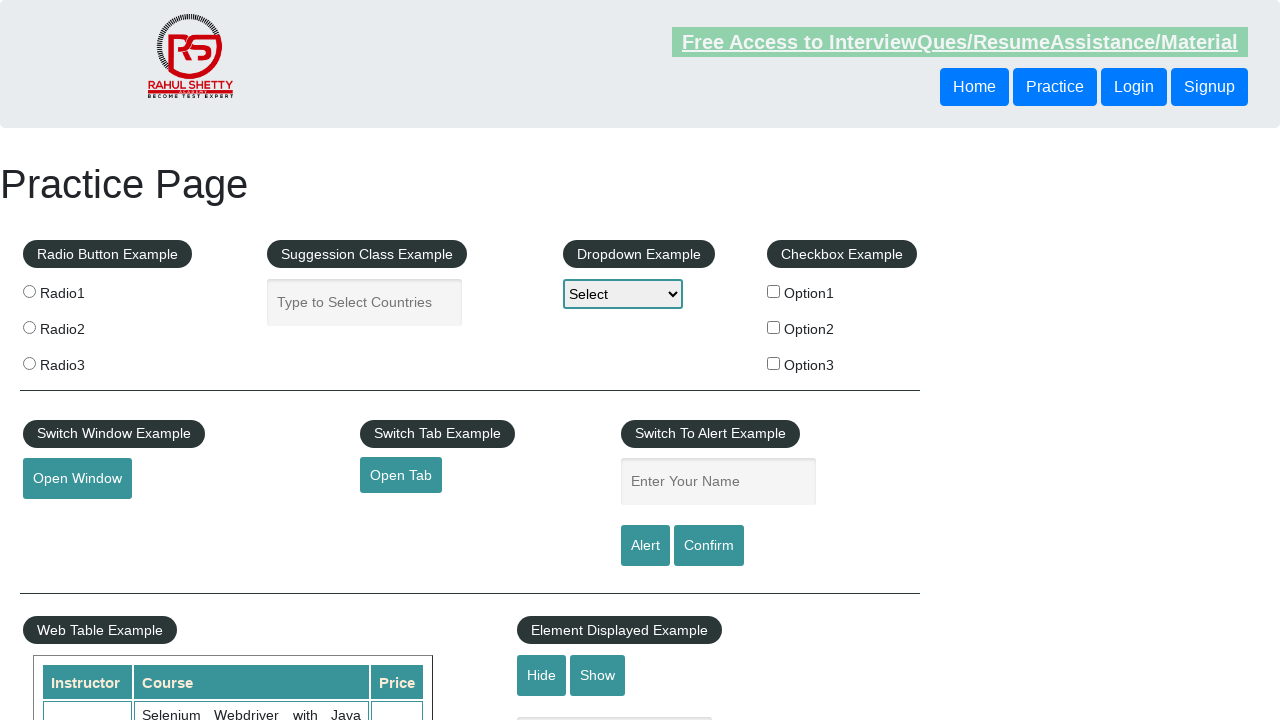

Footer section loaded
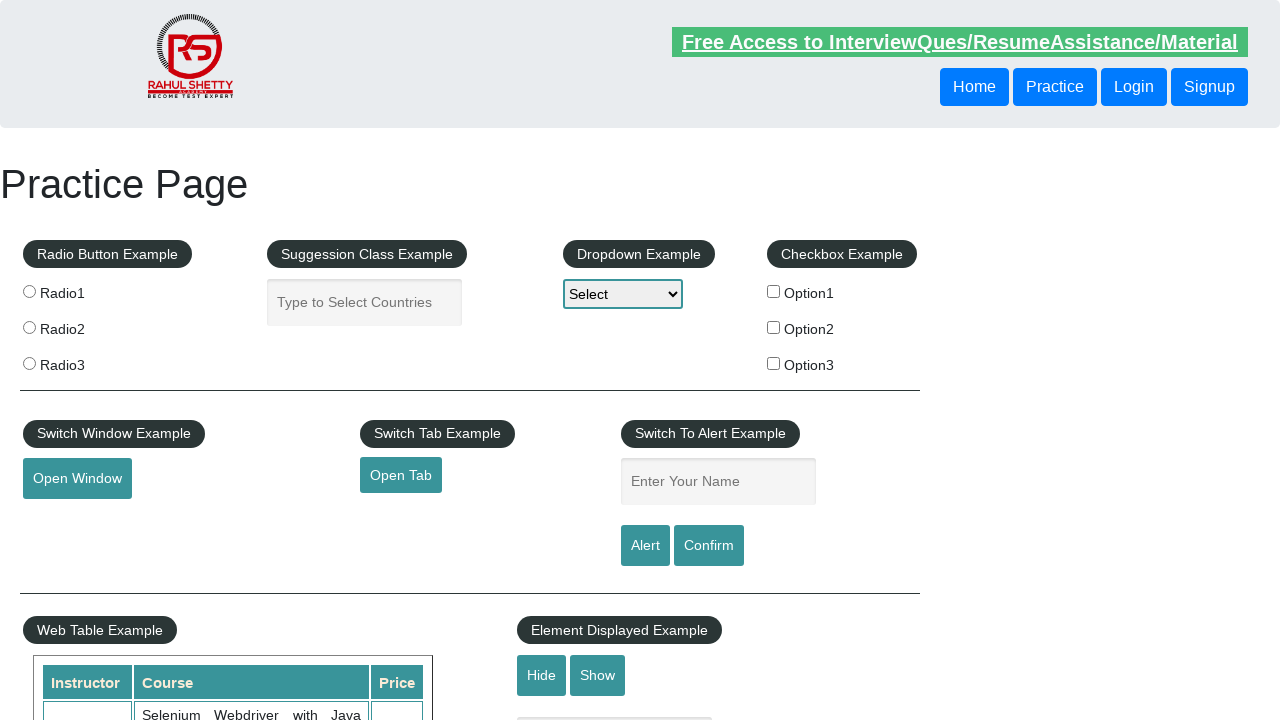

First column of footer links loaded
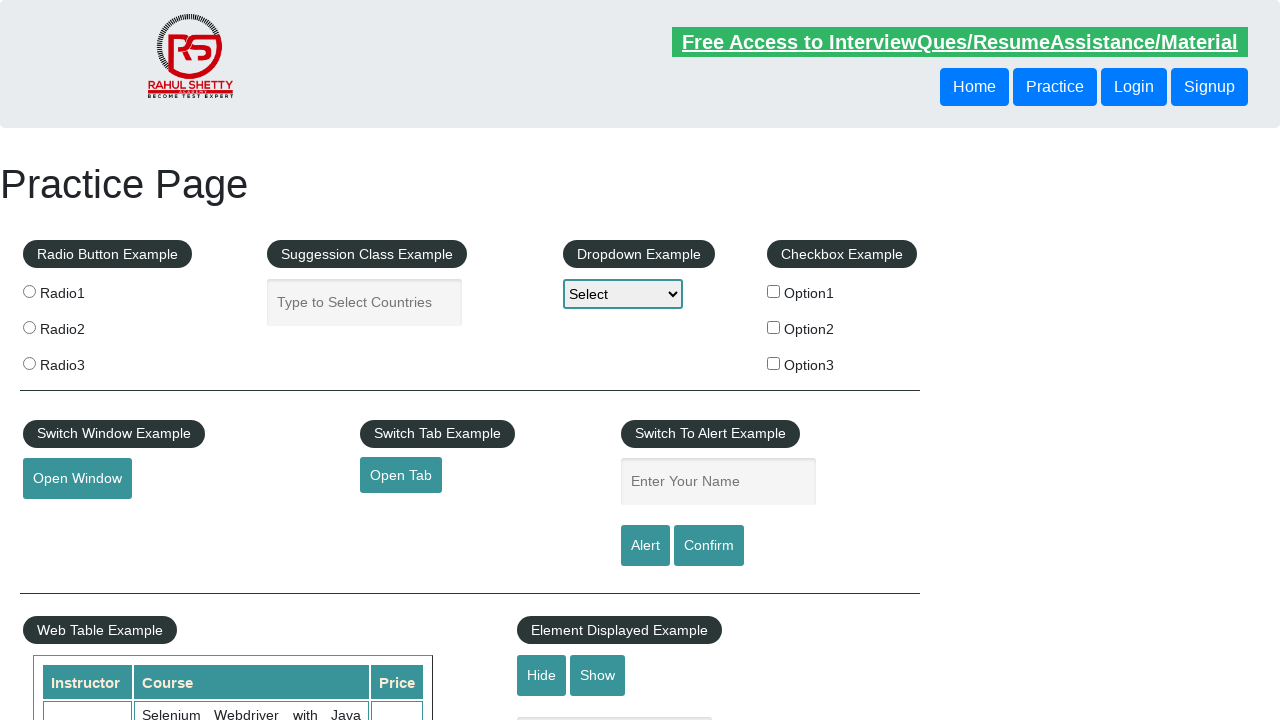

Located 5 links in first footer column
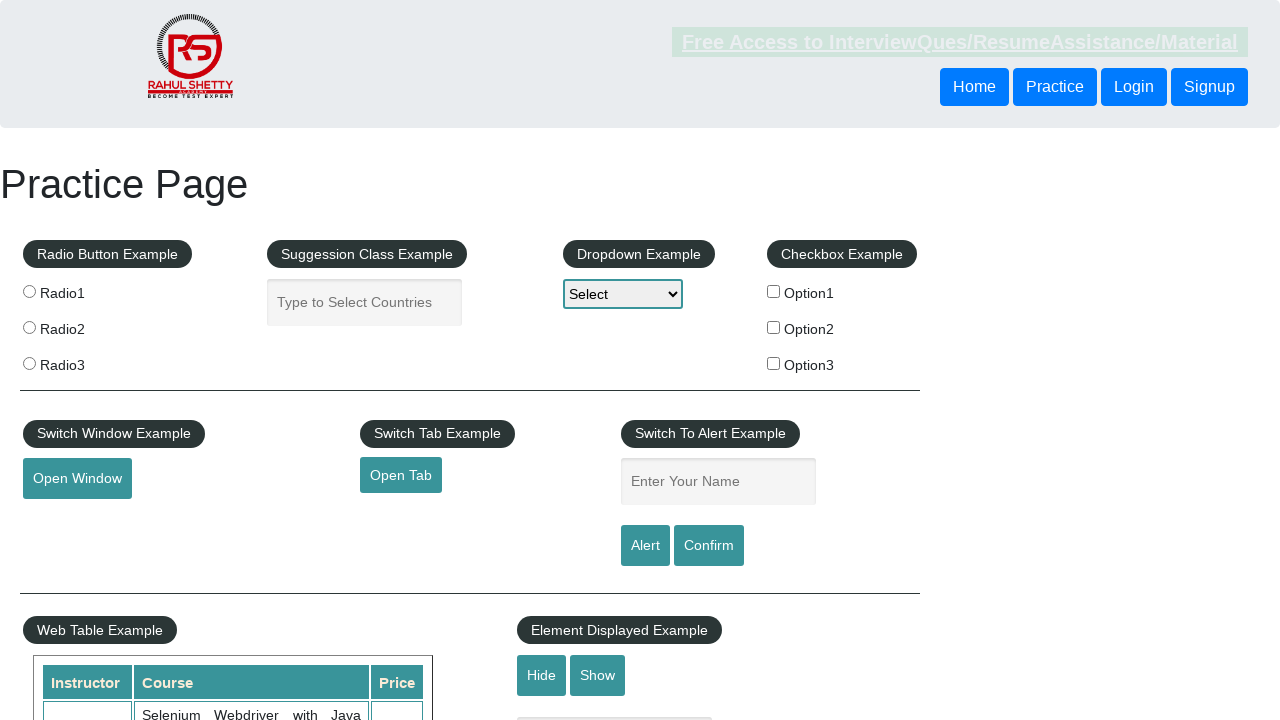

Opened footer link 1 in new tab using Ctrl+Click at (68, 520) on #gf-BIG table tbody tr td:first-child ul a >> nth=1
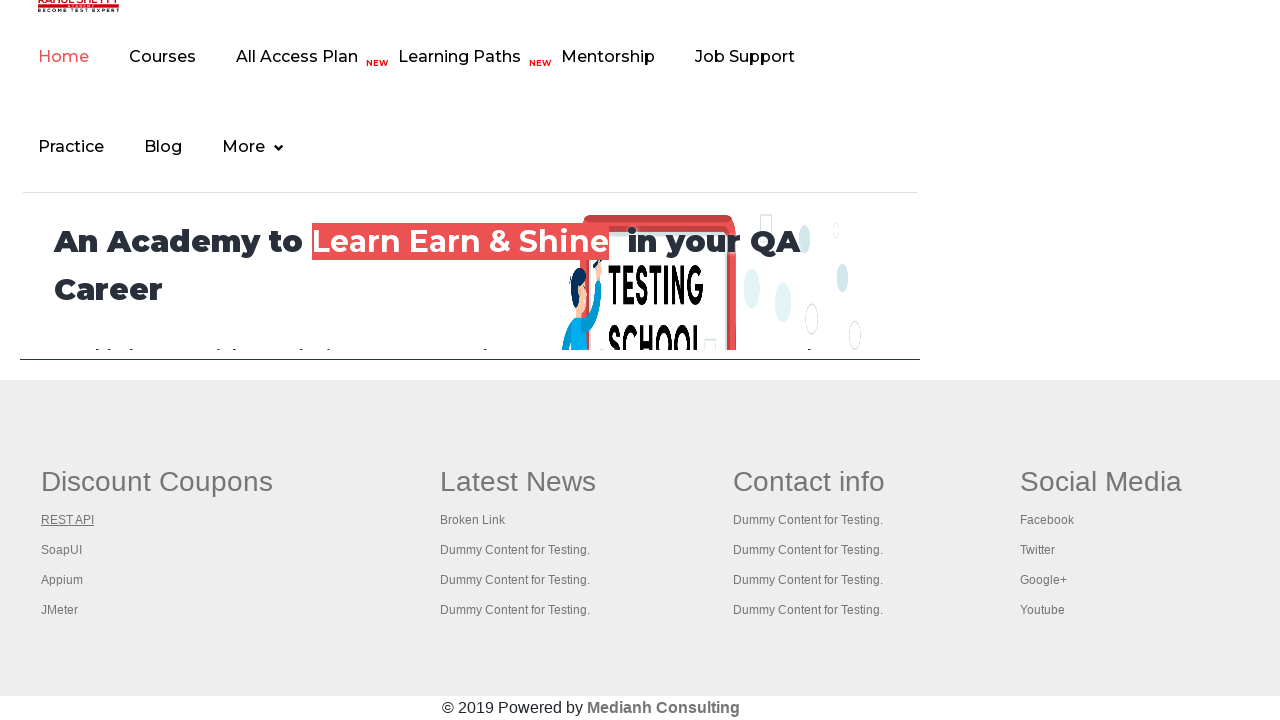

Waited 2 seconds for link 1 to load
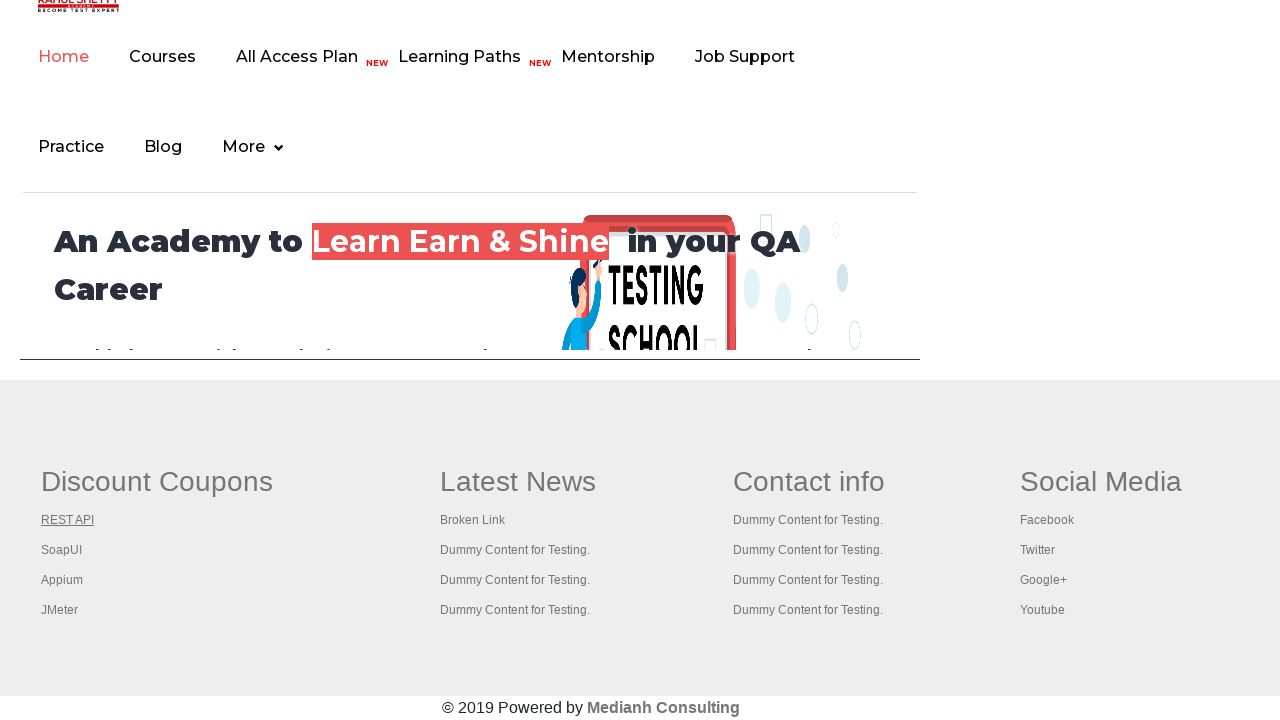

Opened footer link 2 in new tab using Ctrl+Click at (62, 550) on #gf-BIG table tbody tr td:first-child ul a >> nth=2
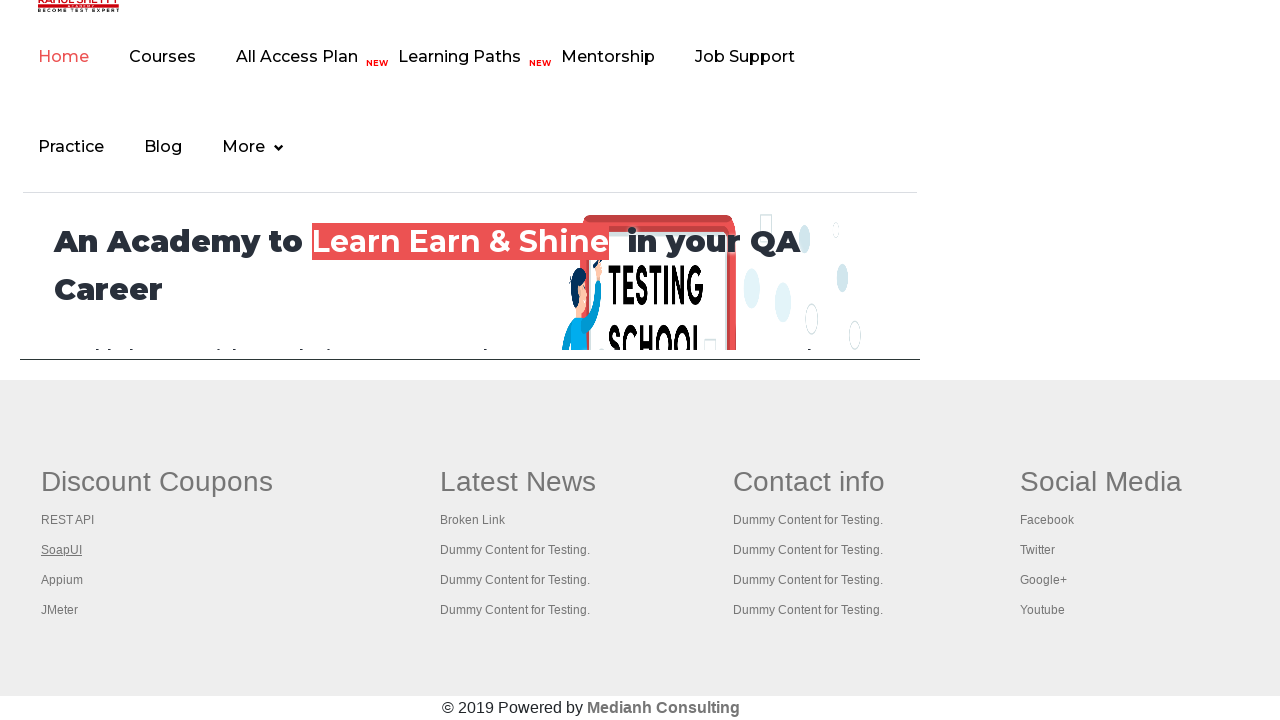

Waited 2 seconds for link 2 to load
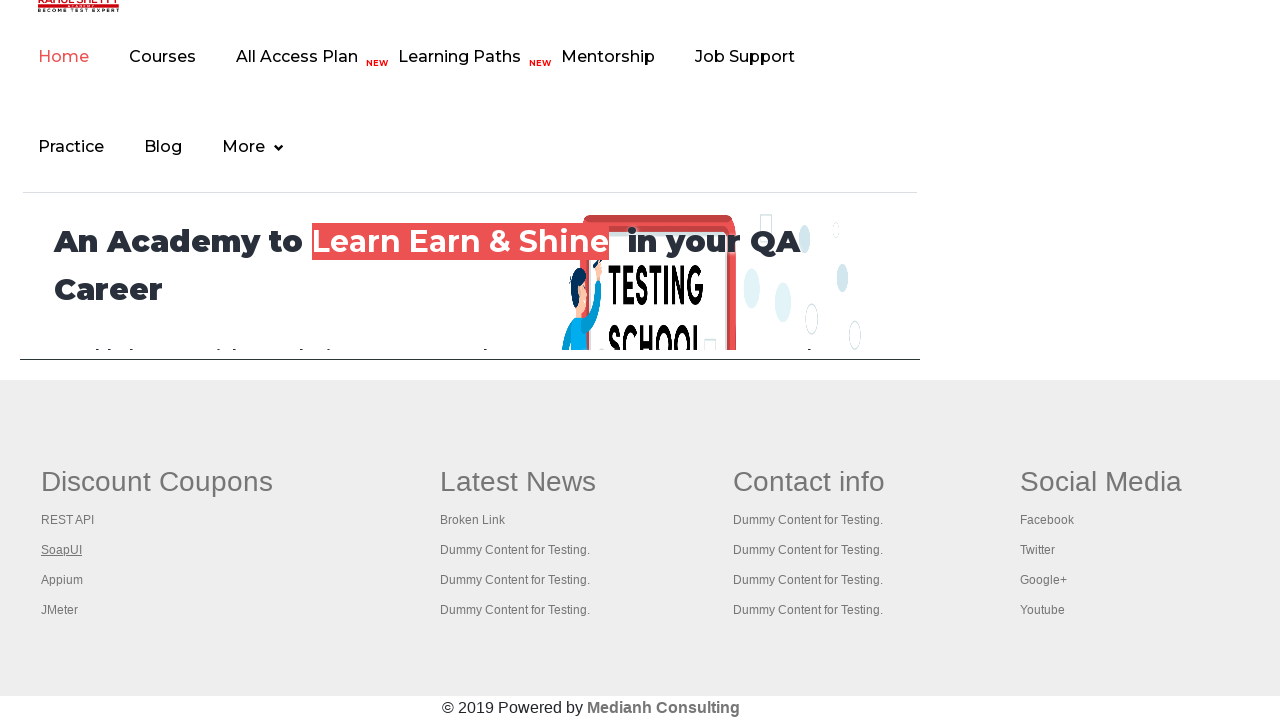

Opened footer link 3 in new tab using Ctrl+Click at (62, 580) on #gf-BIG table tbody tr td:first-child ul a >> nth=3
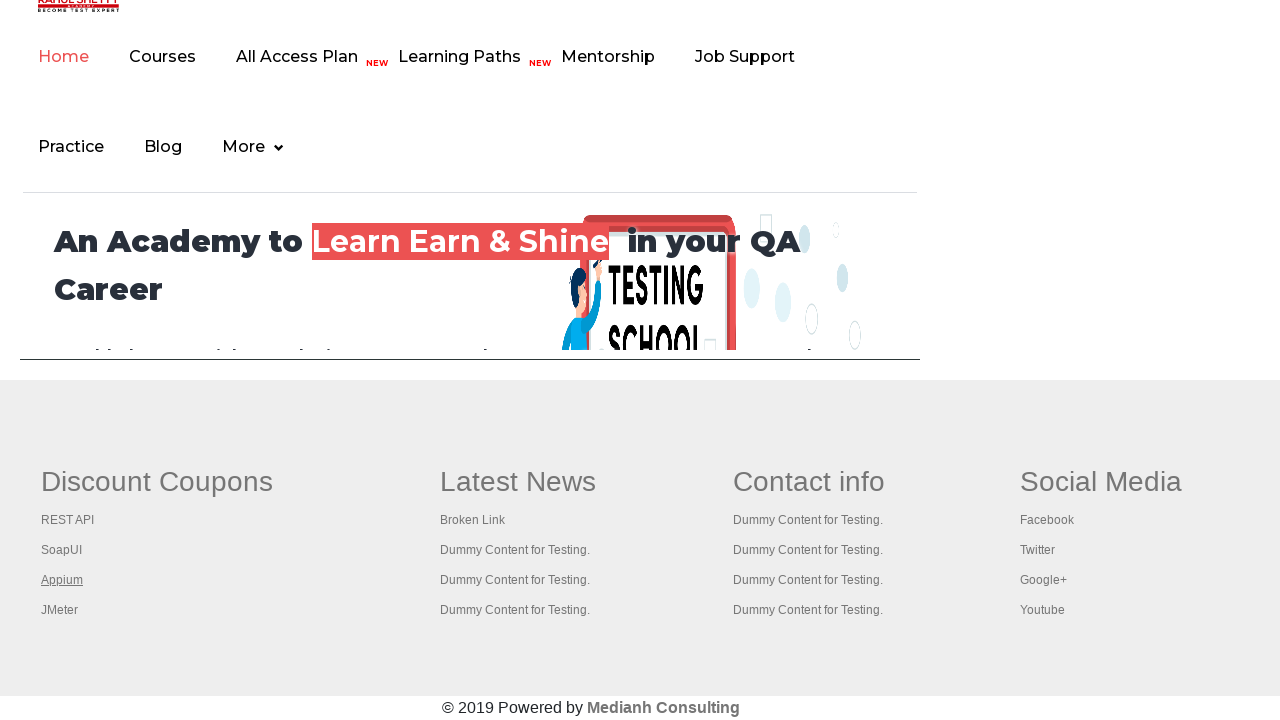

Waited 2 seconds for link 3 to load
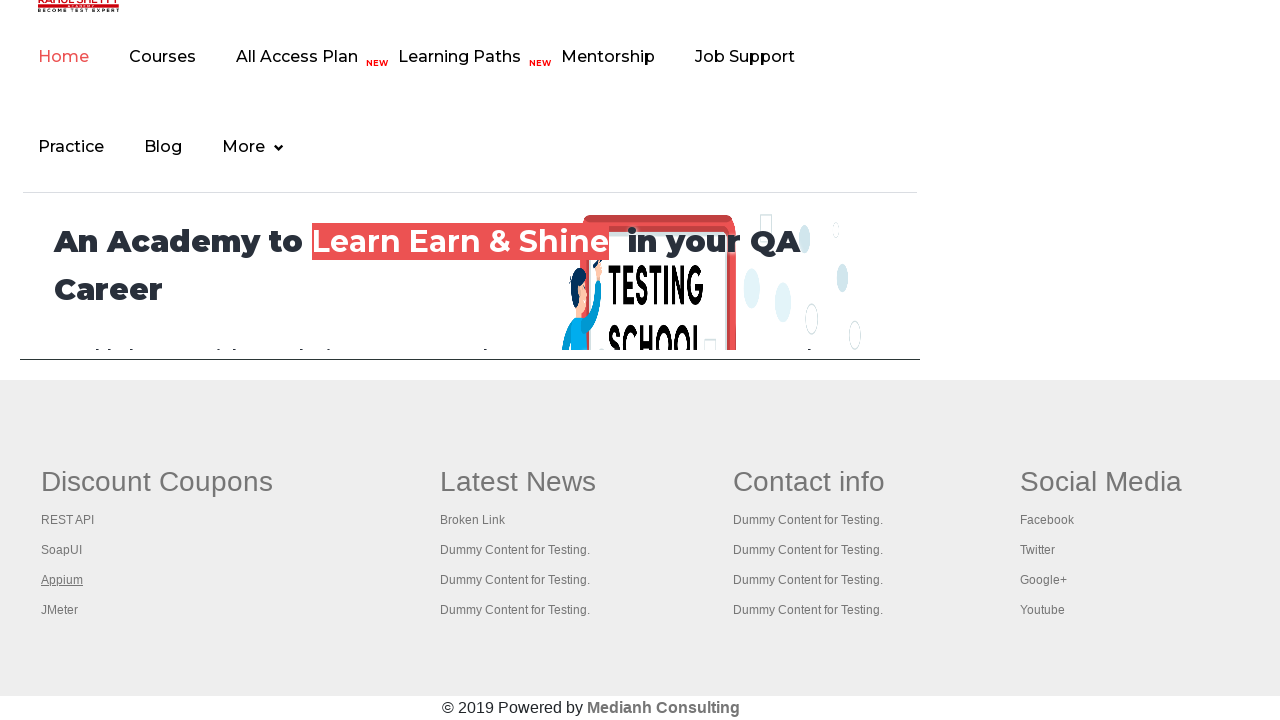

Opened footer link 4 in new tab using Ctrl+Click at (60, 610) on #gf-BIG table tbody tr td:first-child ul a >> nth=4
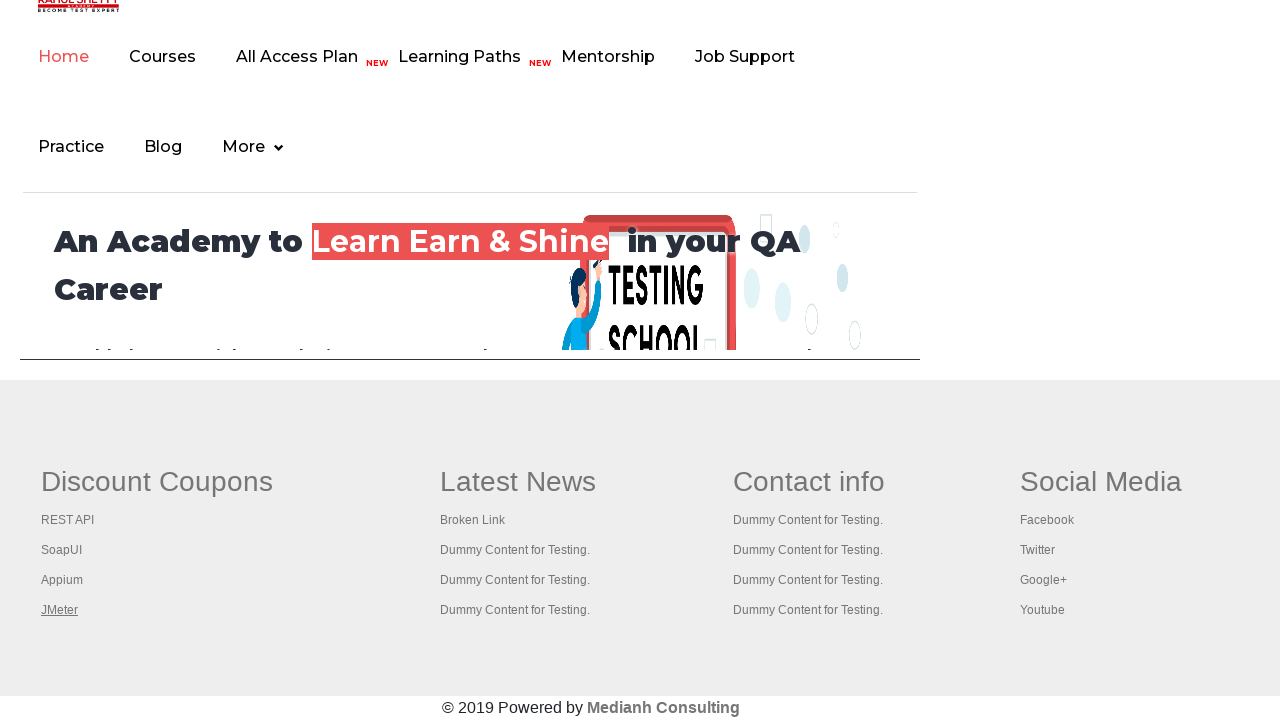

Waited 2 seconds for link 4 to load
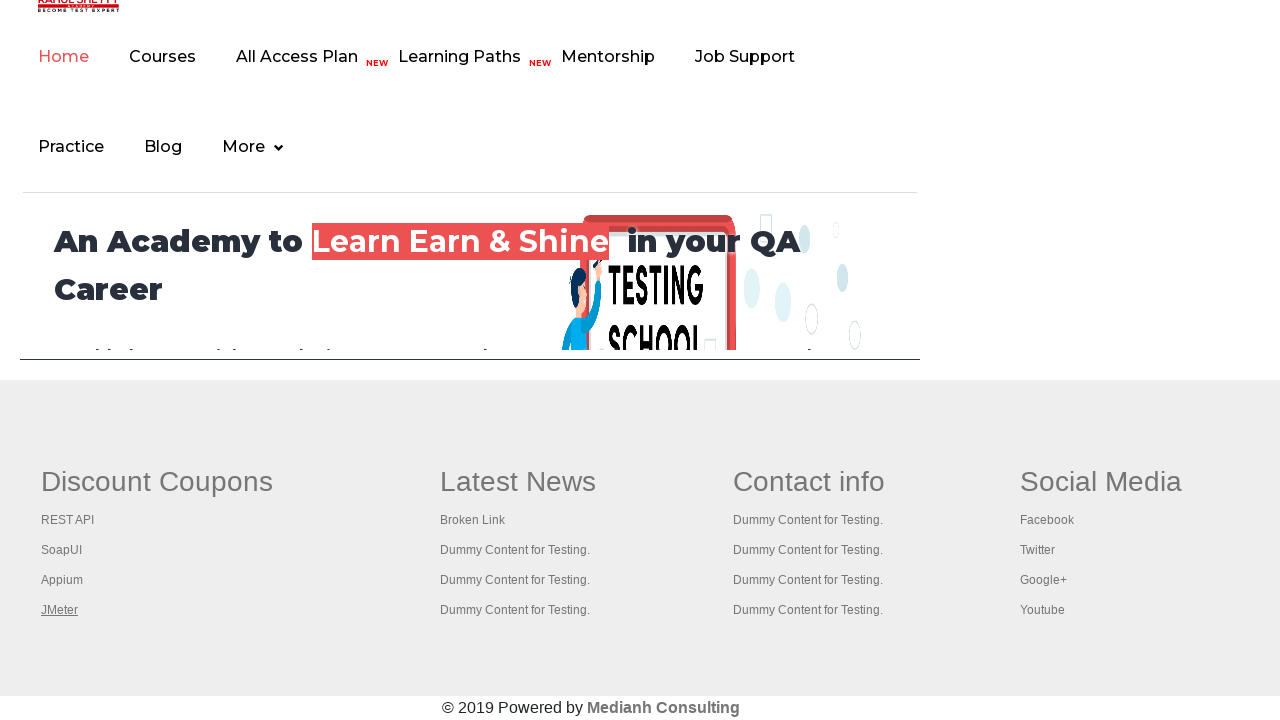

Retrieved all open tabs (5 total)
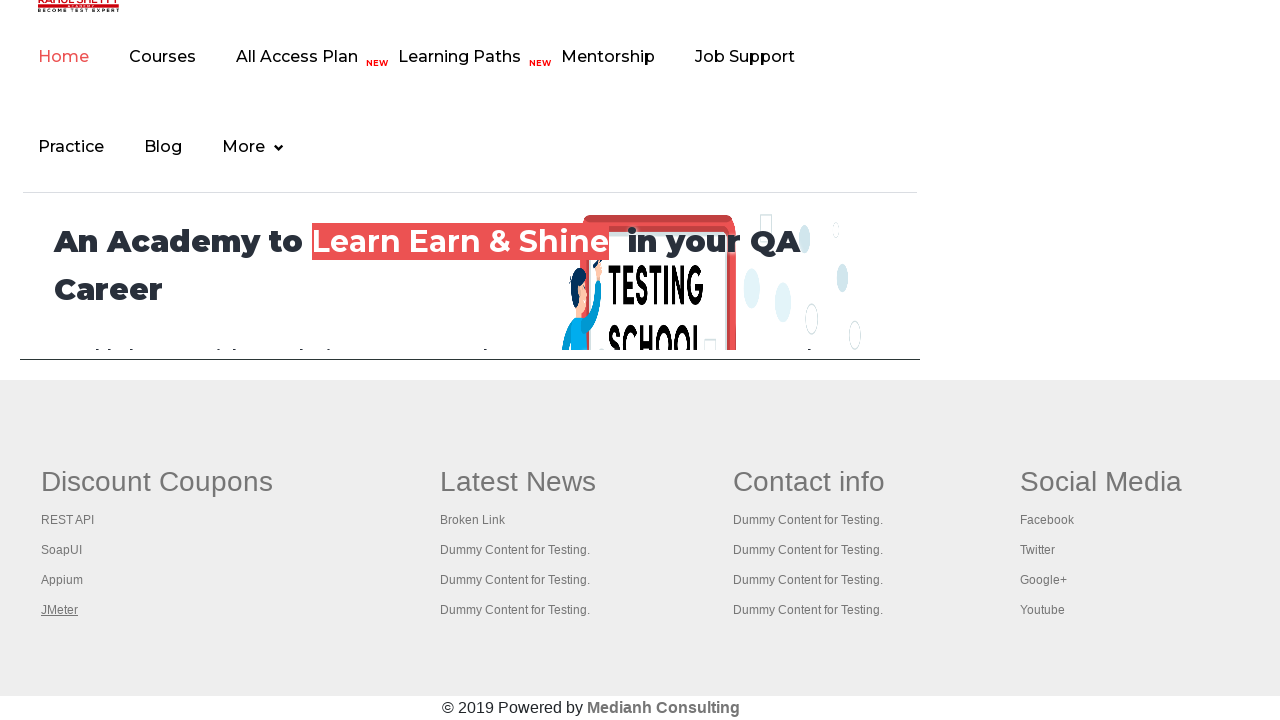

Brought tab to front
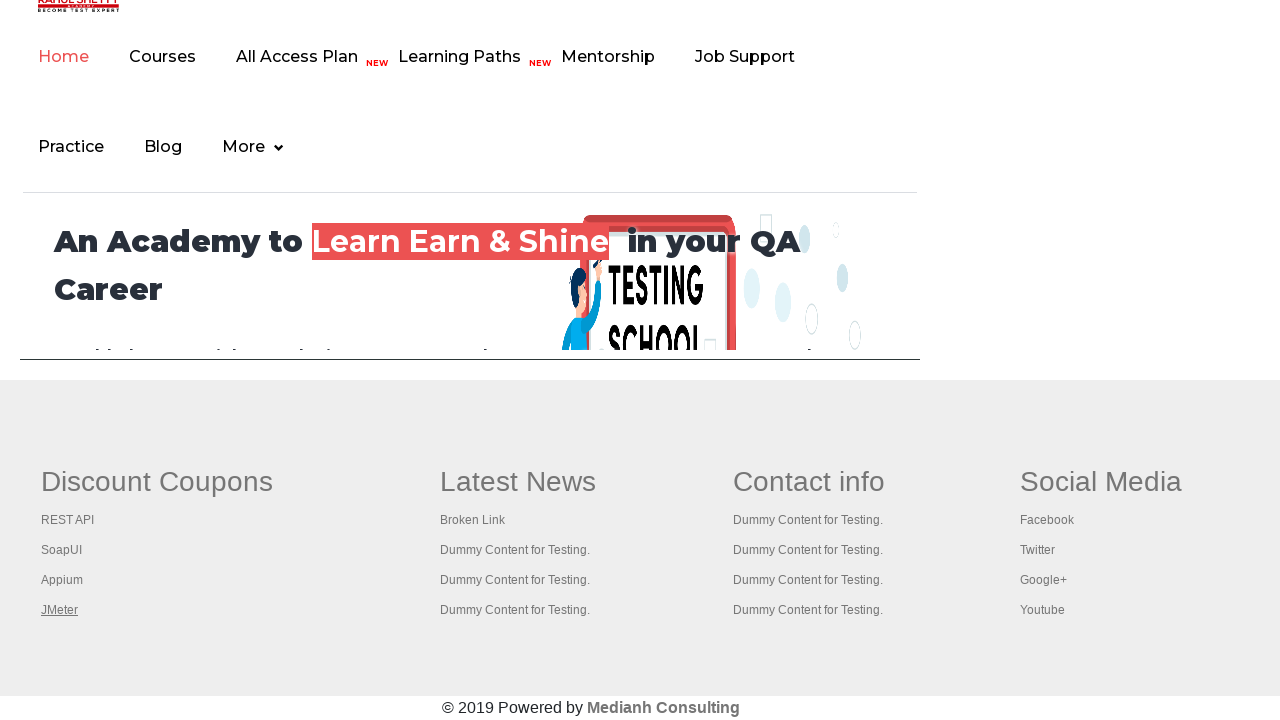

Tab page loaded completely
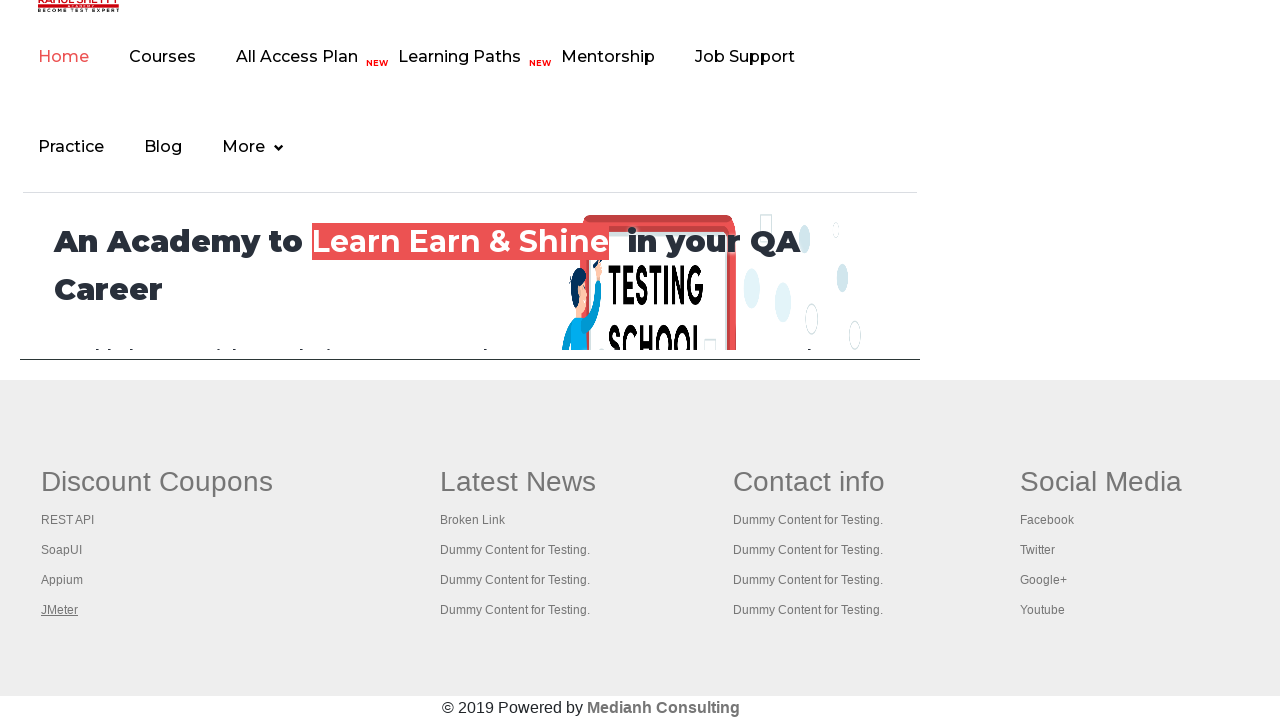

Brought tab to front
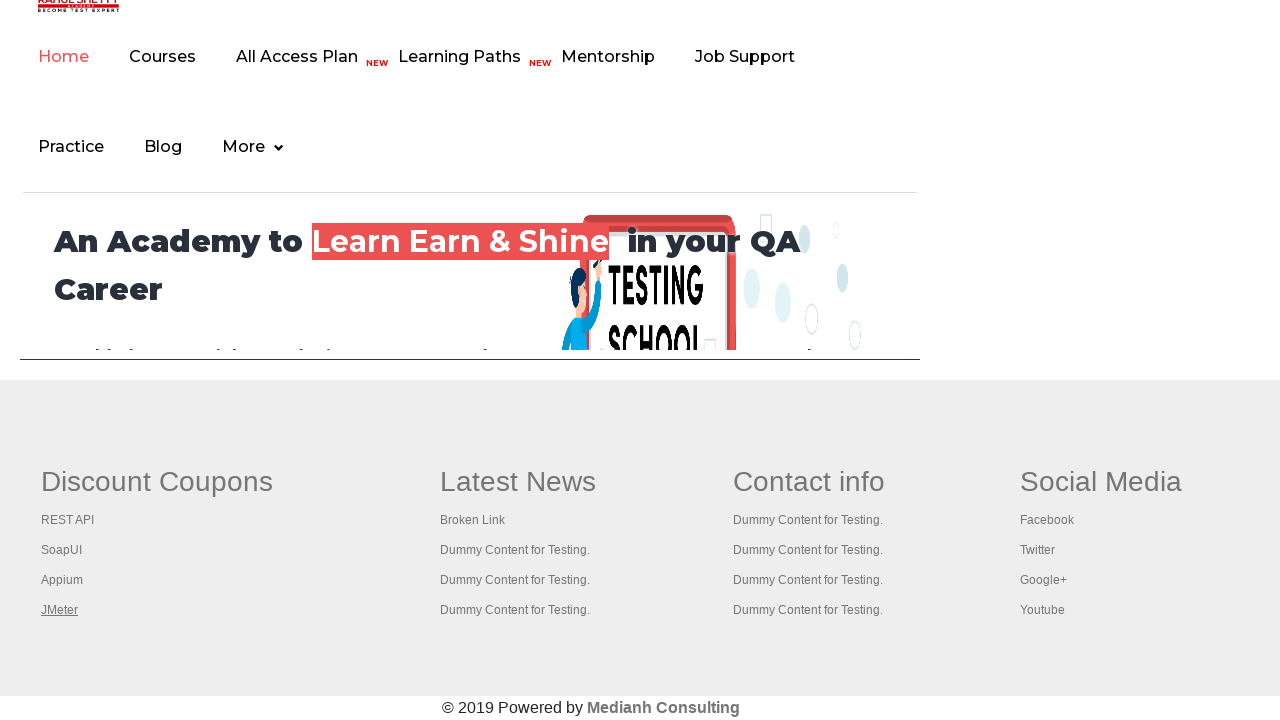

Tab page loaded completely
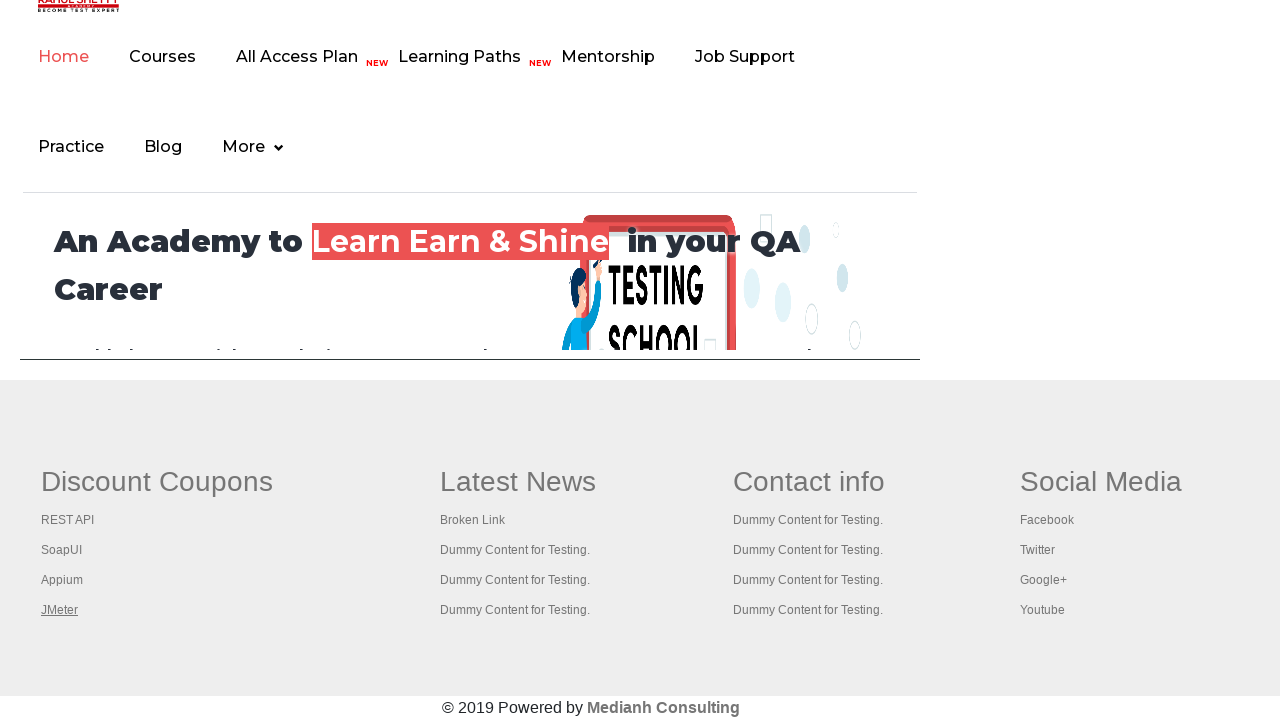

Brought tab to front
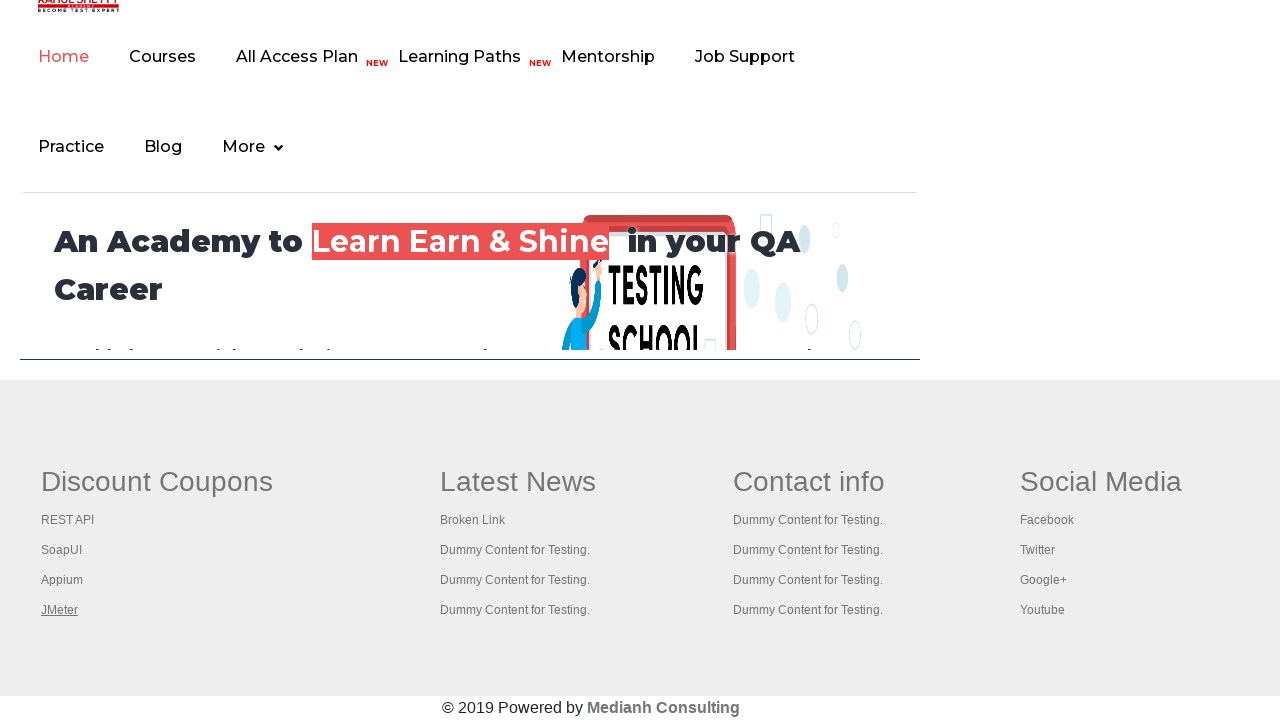

Tab page loaded completely
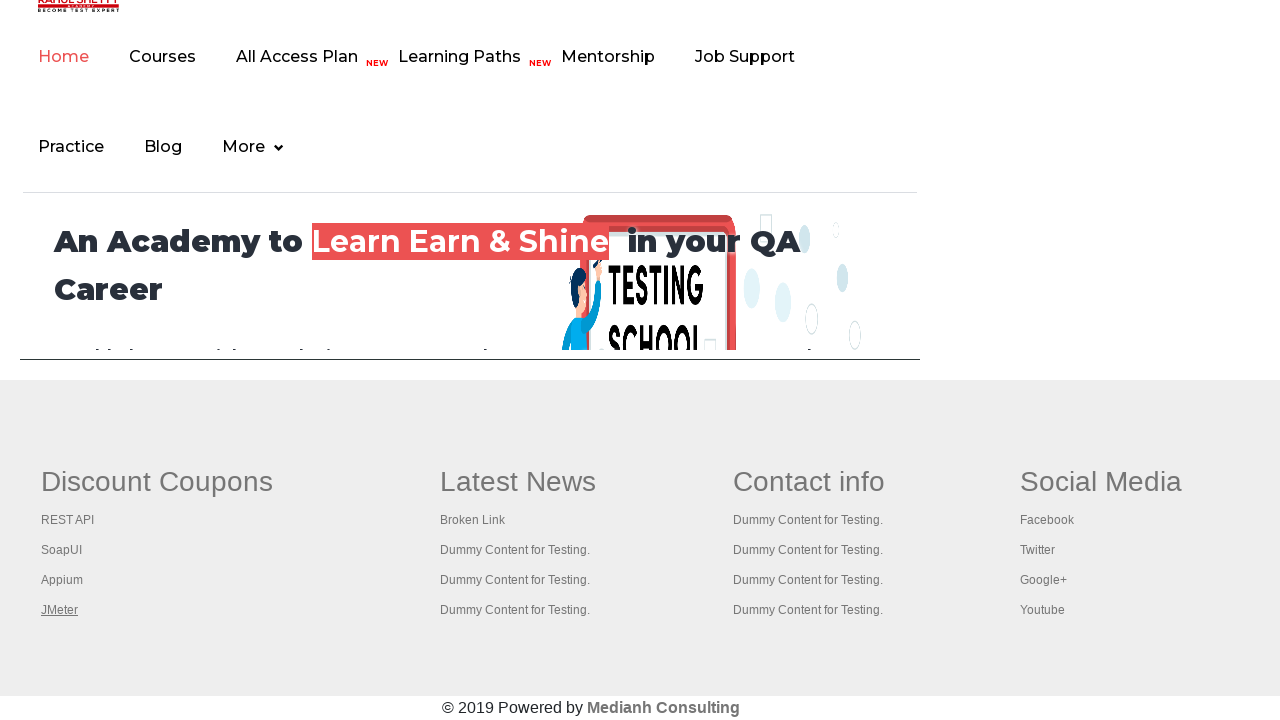

Brought tab to front
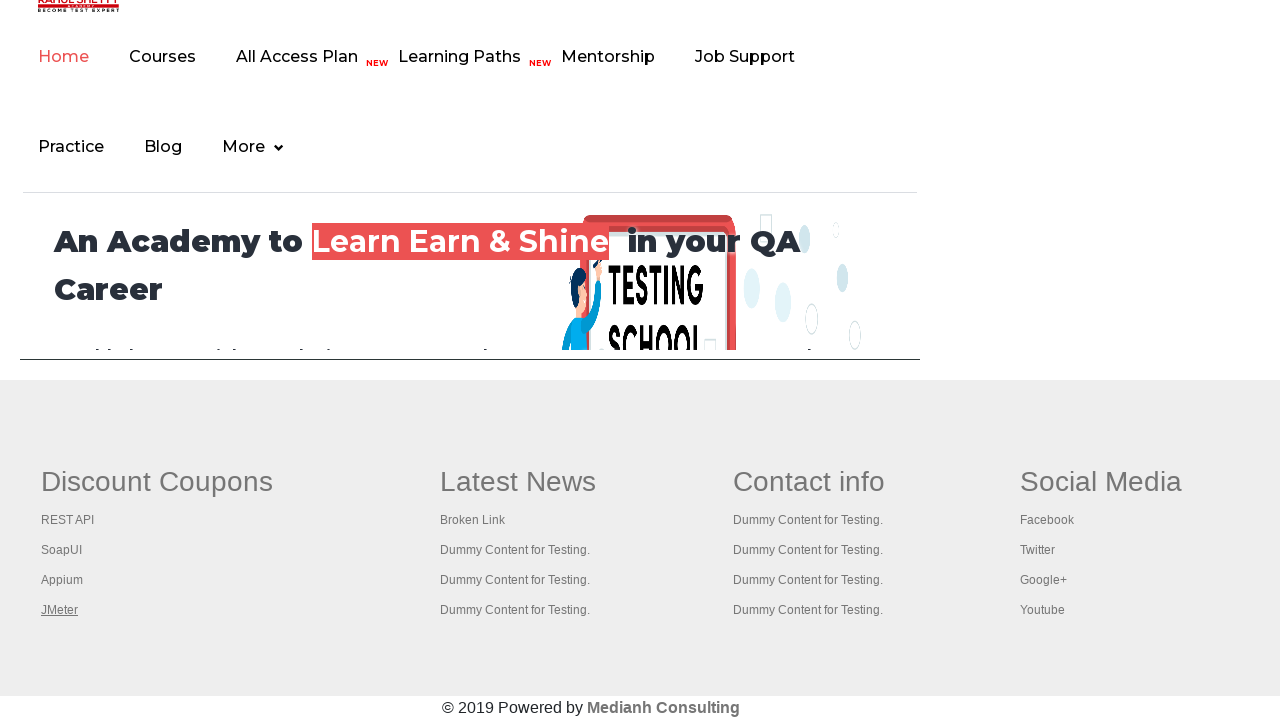

Tab page loaded completely
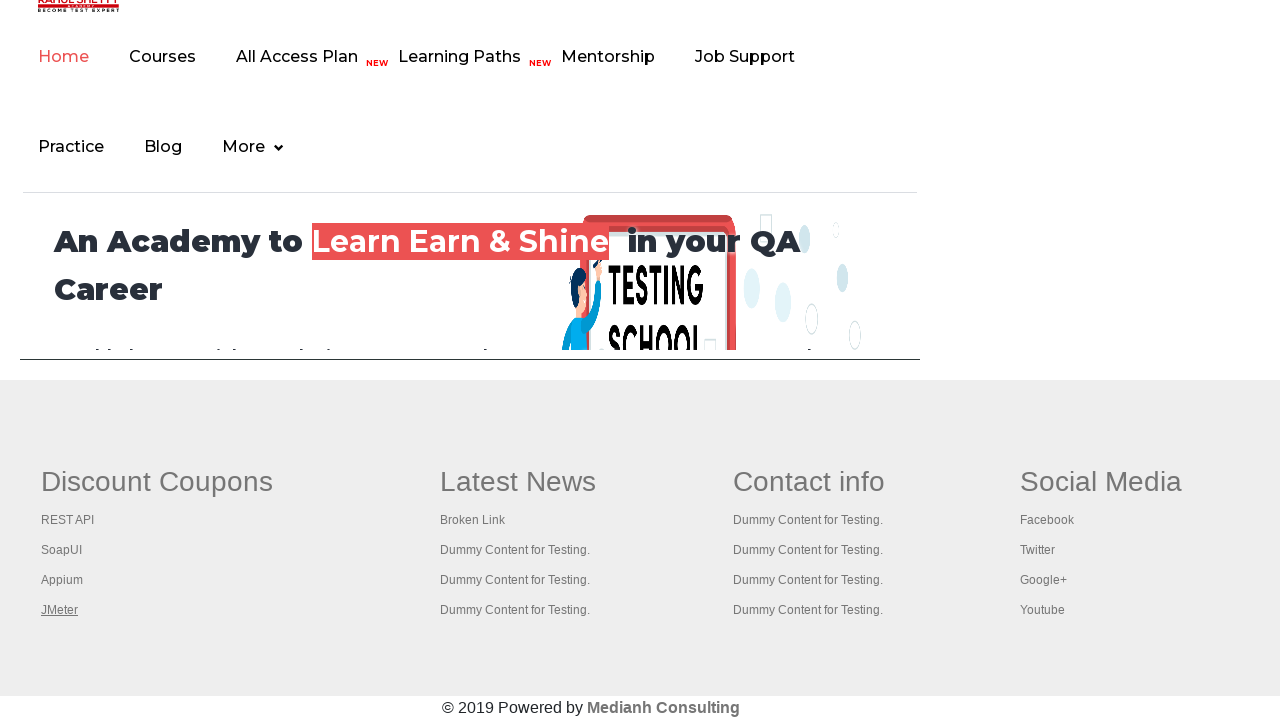

Brought tab to front
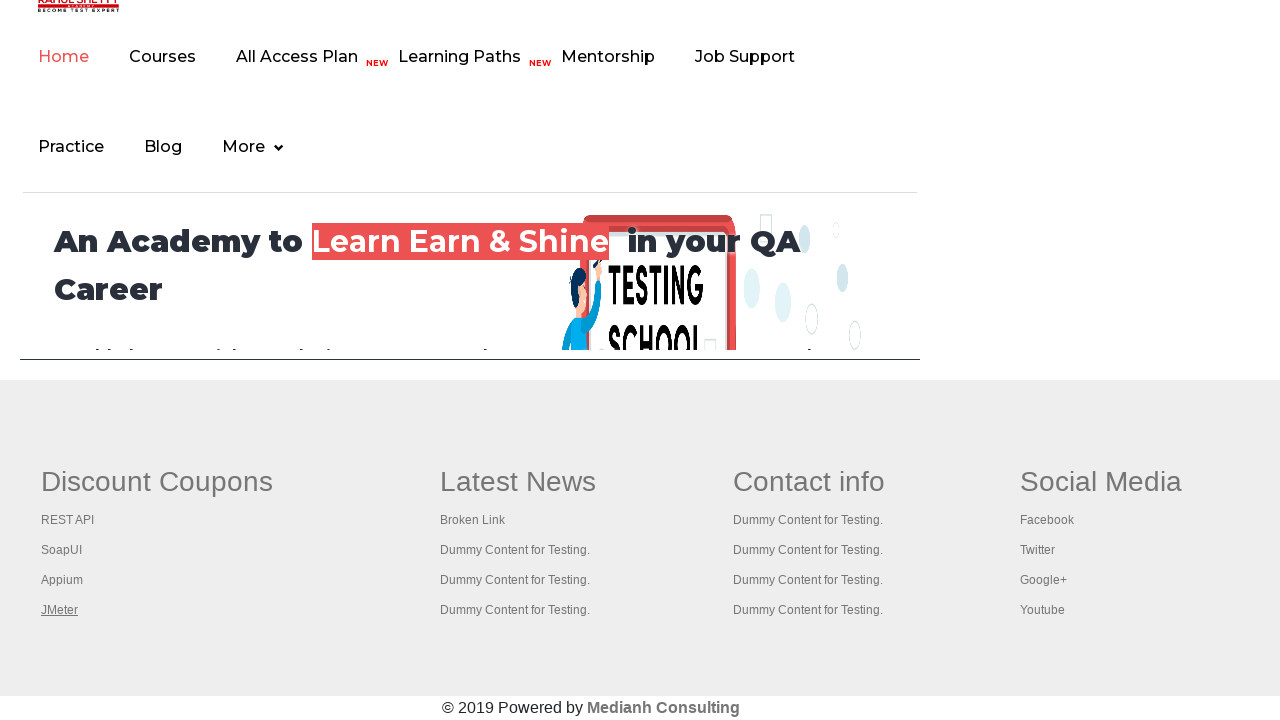

Tab page loaded completely
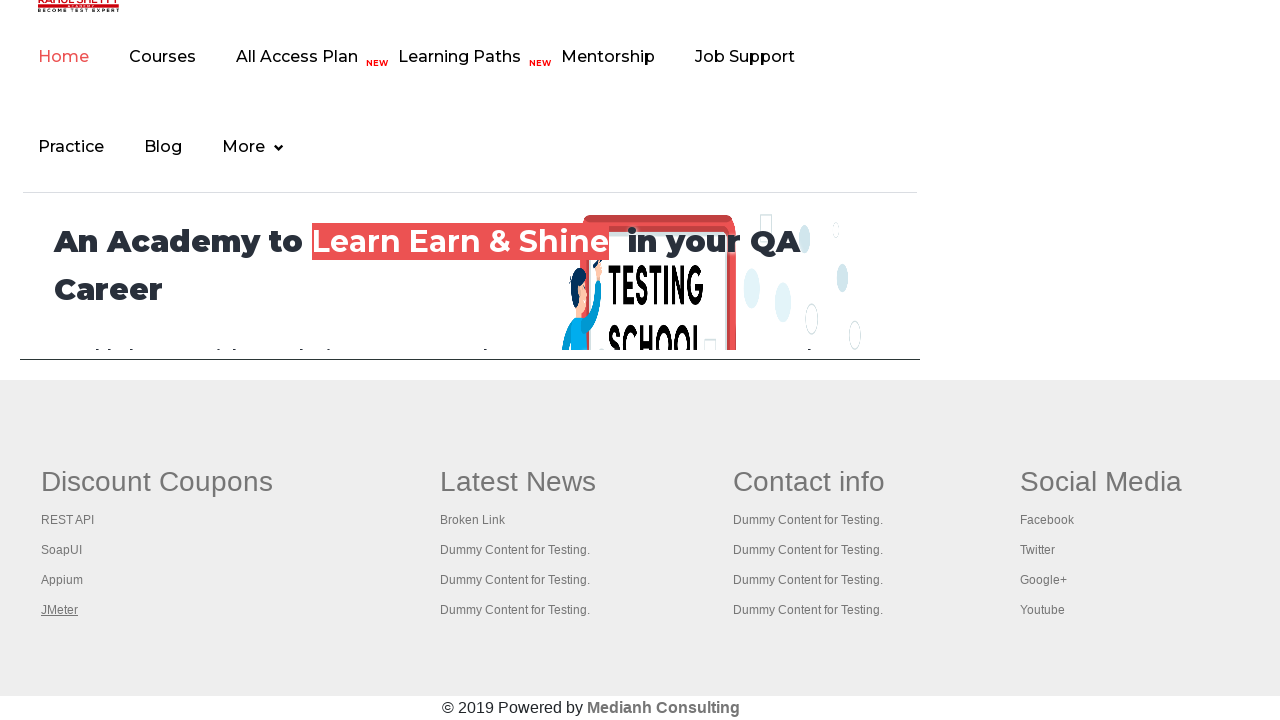

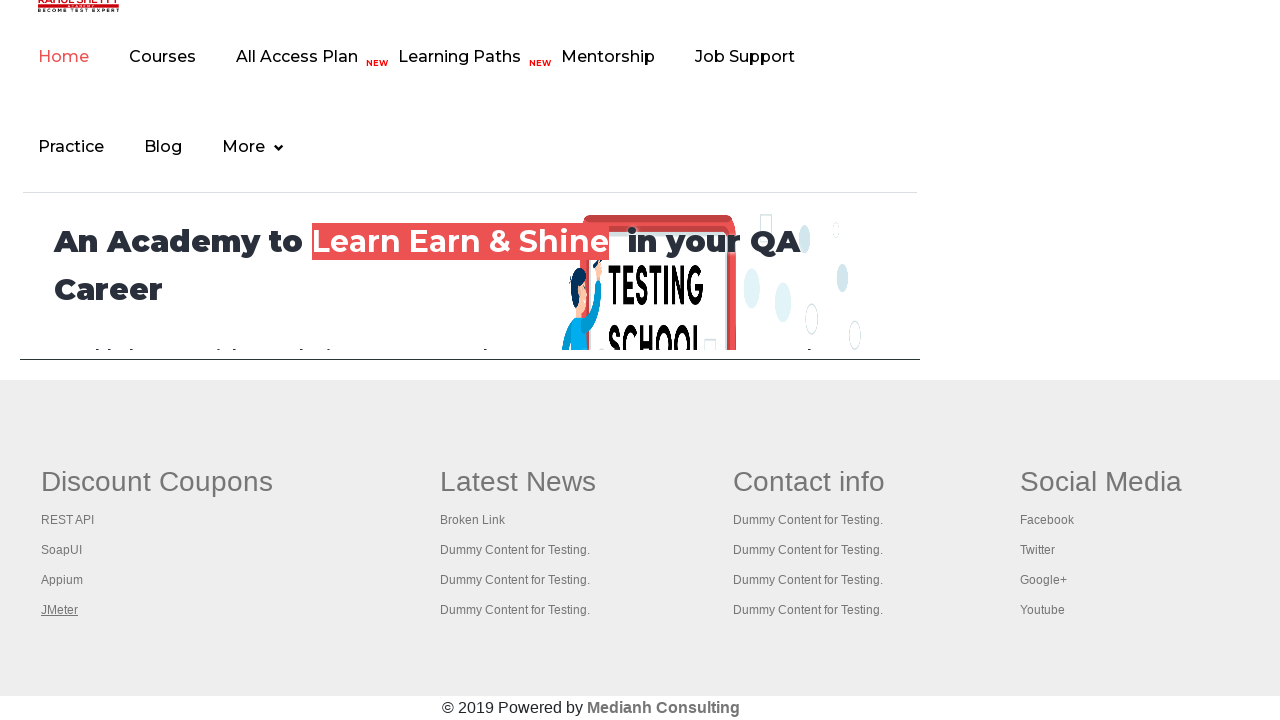